Tests DOM attribute and property retrieval from form elements, including getting placeholder text and verifying entered email value

Starting URL: https://naveenautomationlabs.com/opencart/index.php?route=account/login

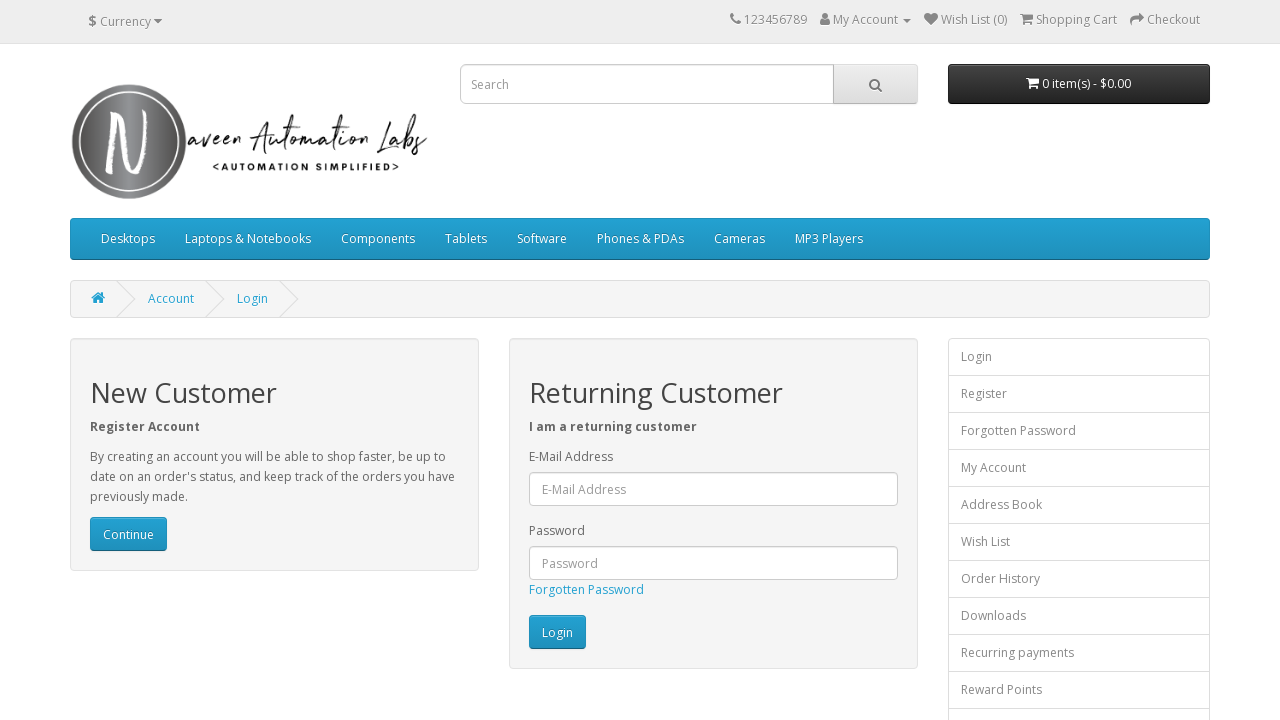

Located email input element
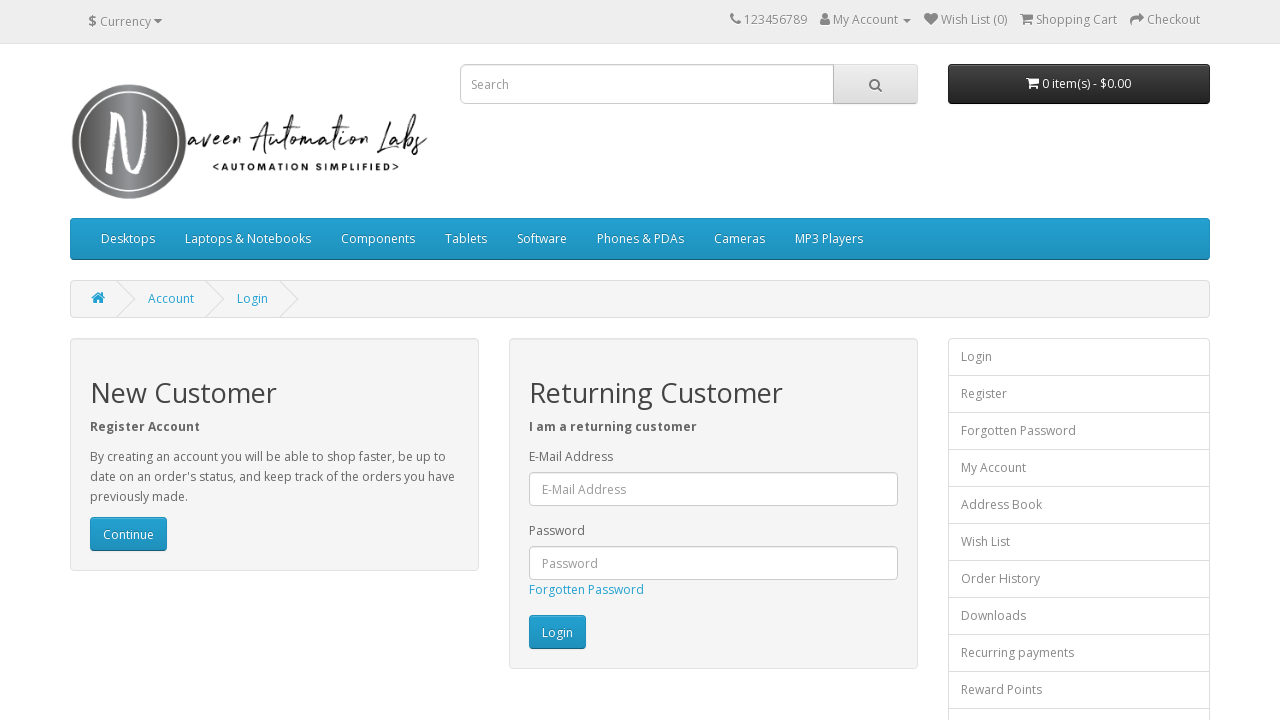

Retrieved placeholder attribute: 'E-Mail Address'
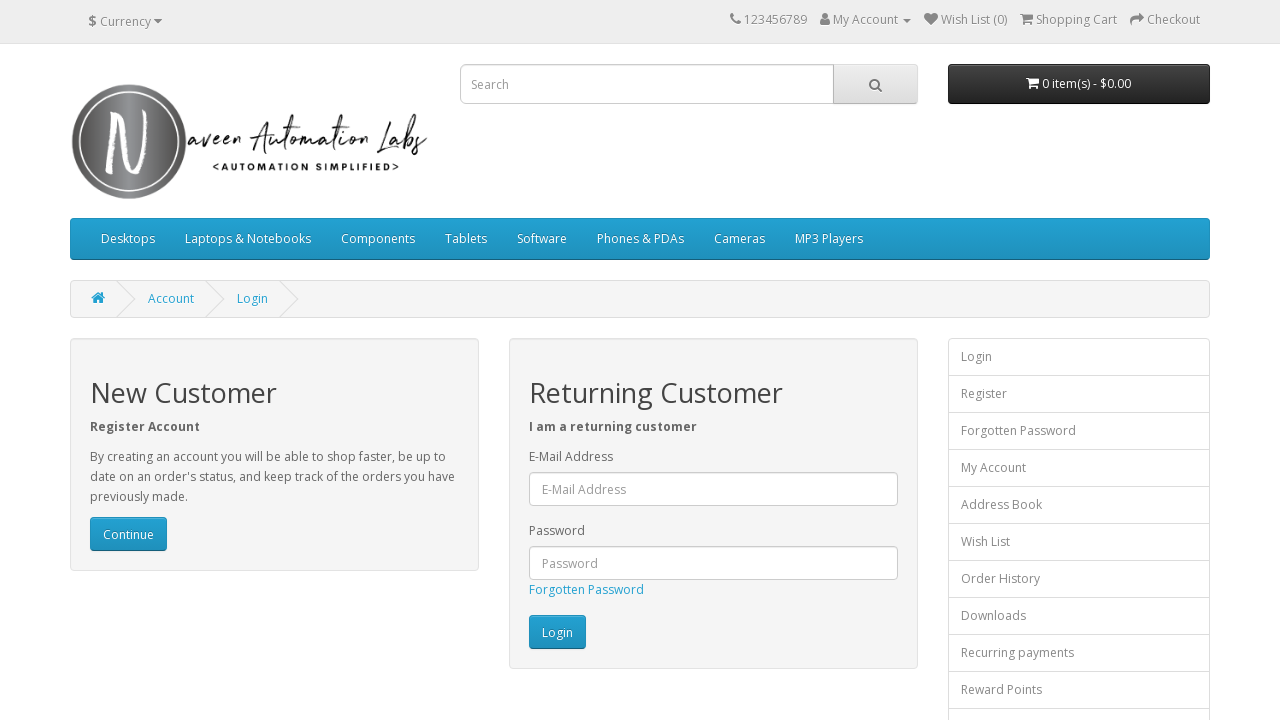

Filled email input field with 'tej11@gmailc.om' on #input-email
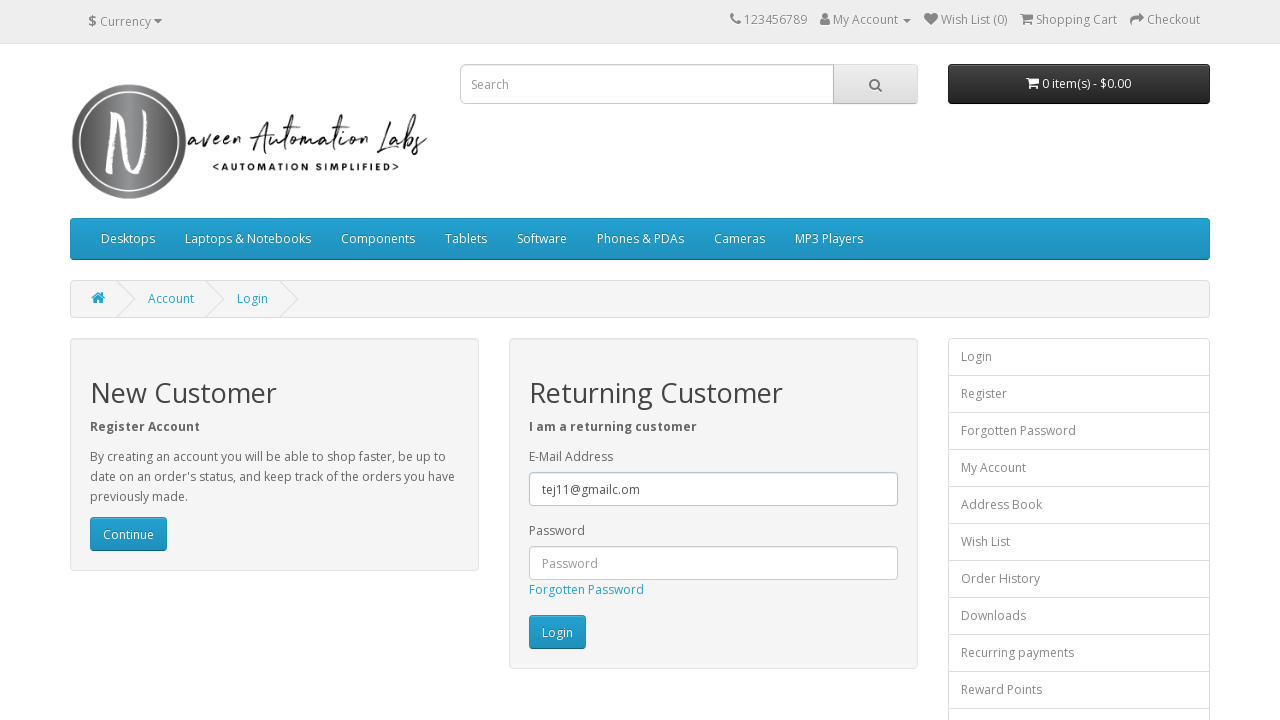

Retrieved entered email value: 'tej11@gmailc.om'
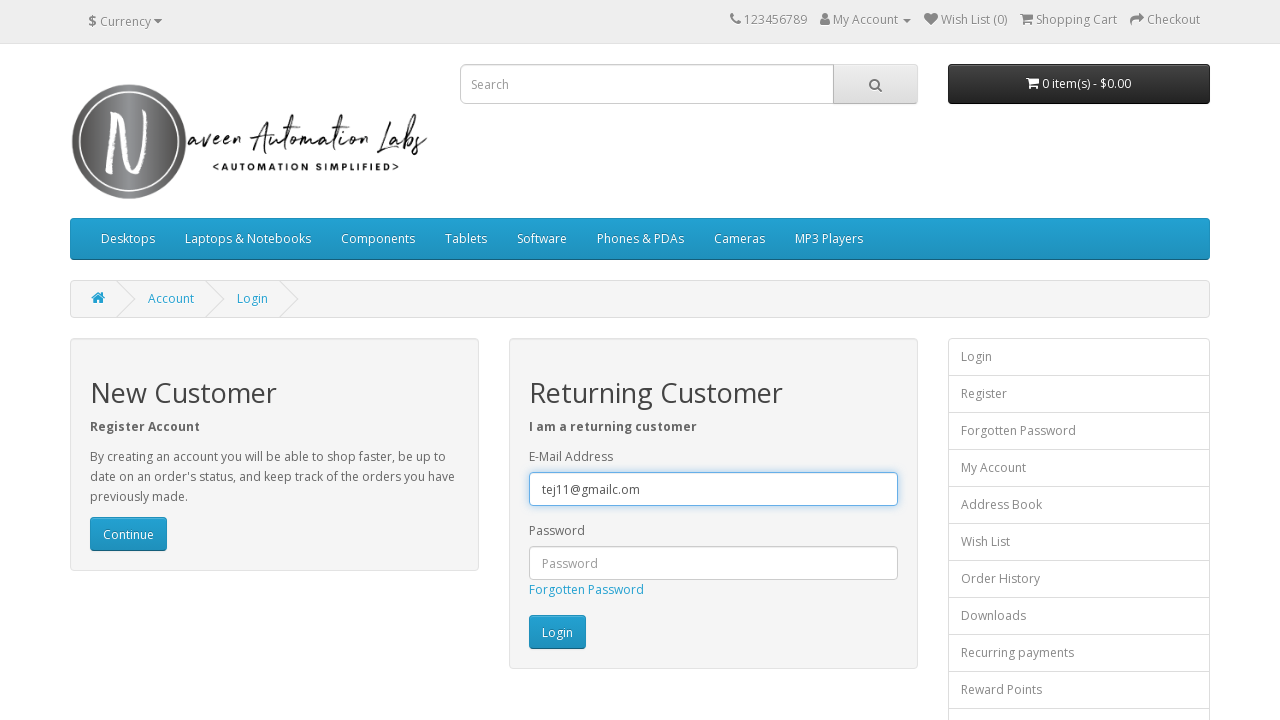

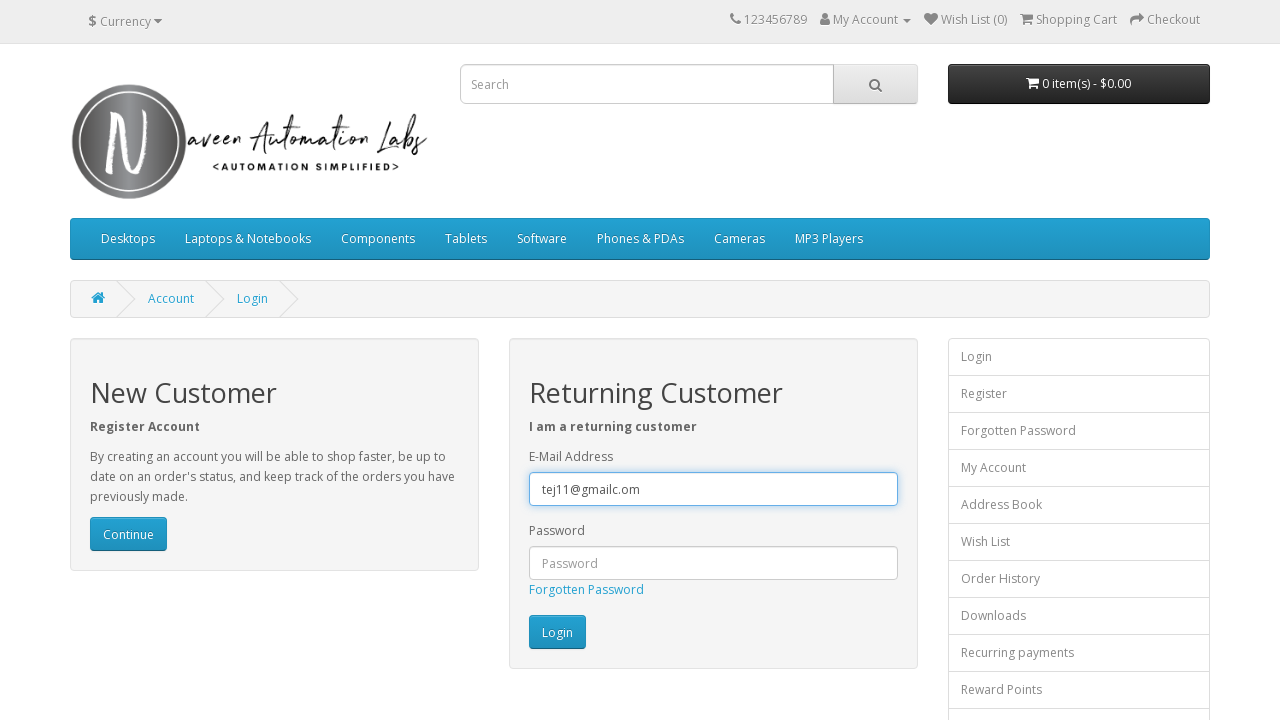